Navigates to a YouTube channel's videos page and scrolls down multiple times to load more video content, then verifies that video titles and metadata are visible.

Starting URL: https://www.youtube.com/@DanKoeTalks/videos

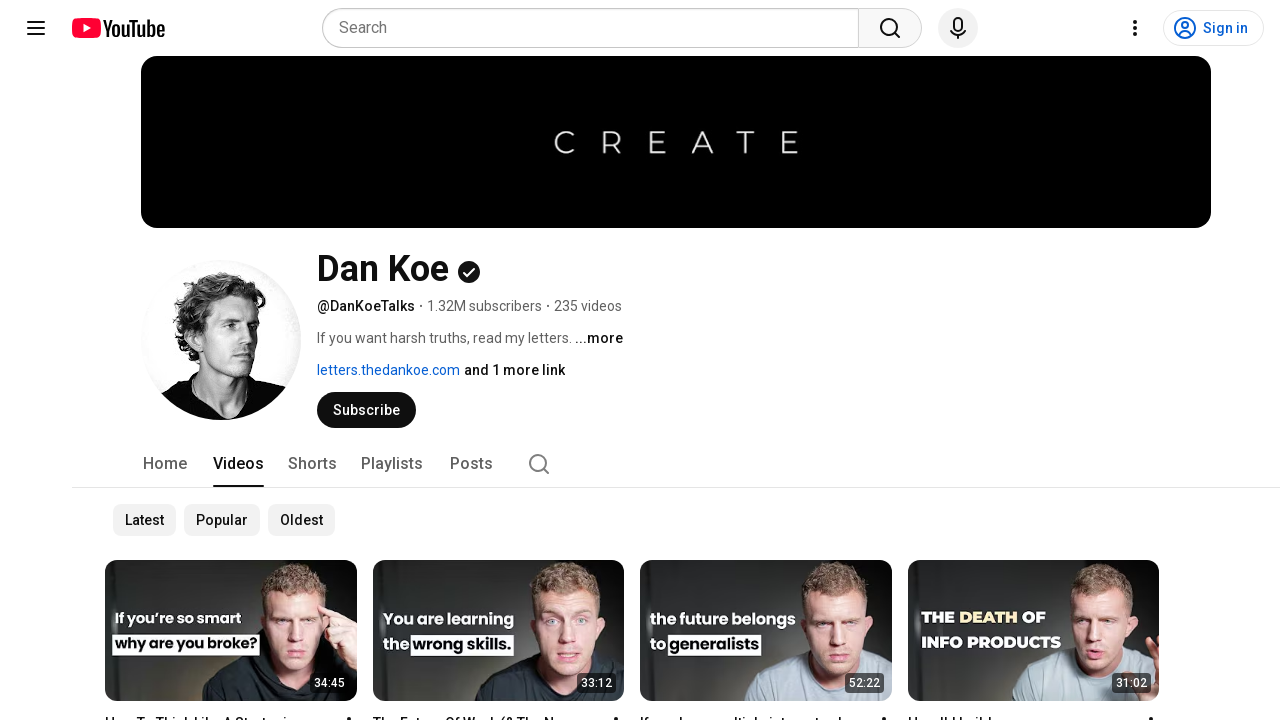

Waited for main content container to load on YouTube channel videos page
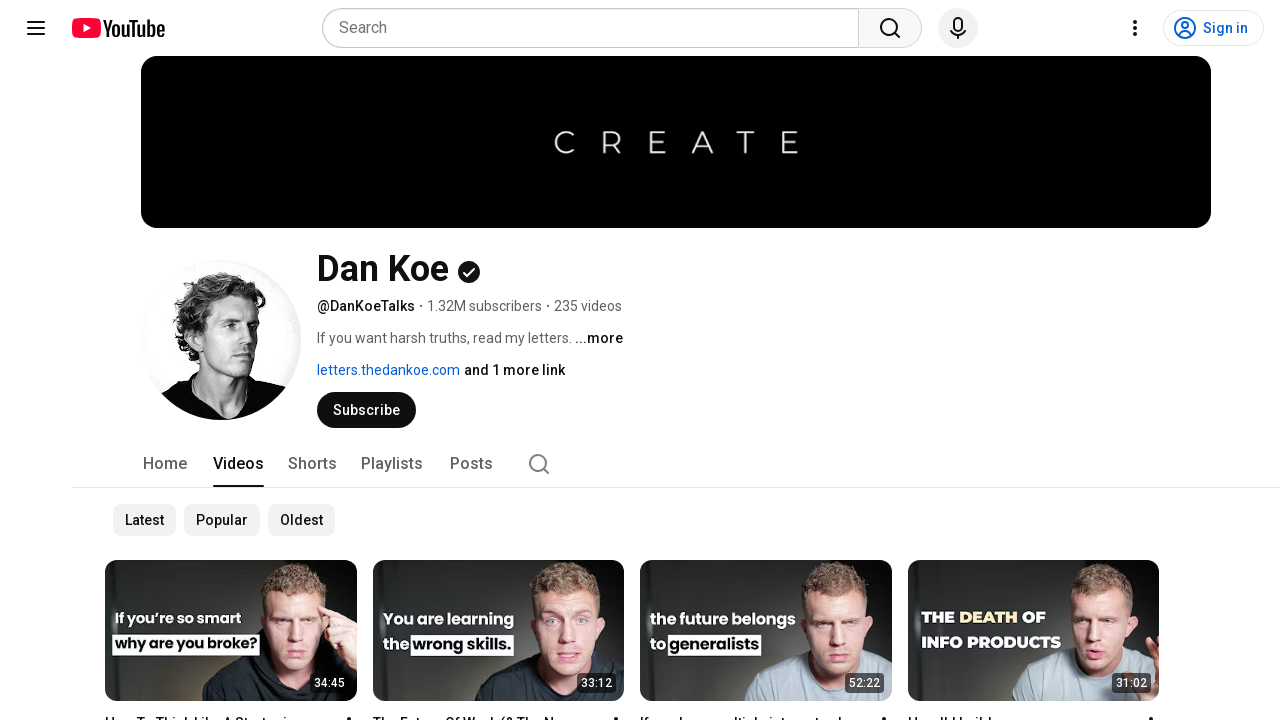

Pressed End key to scroll down (scroll 1/10)
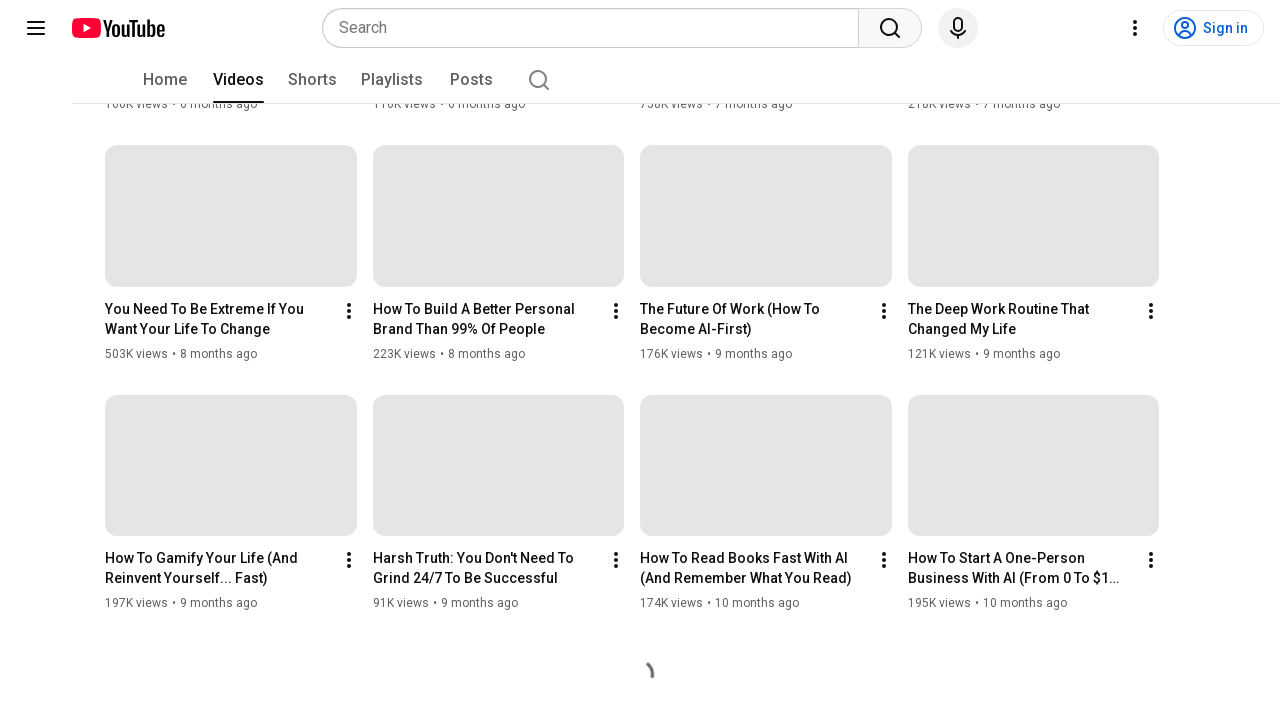

Waited 2 seconds for videos to load (after scroll 1/10)
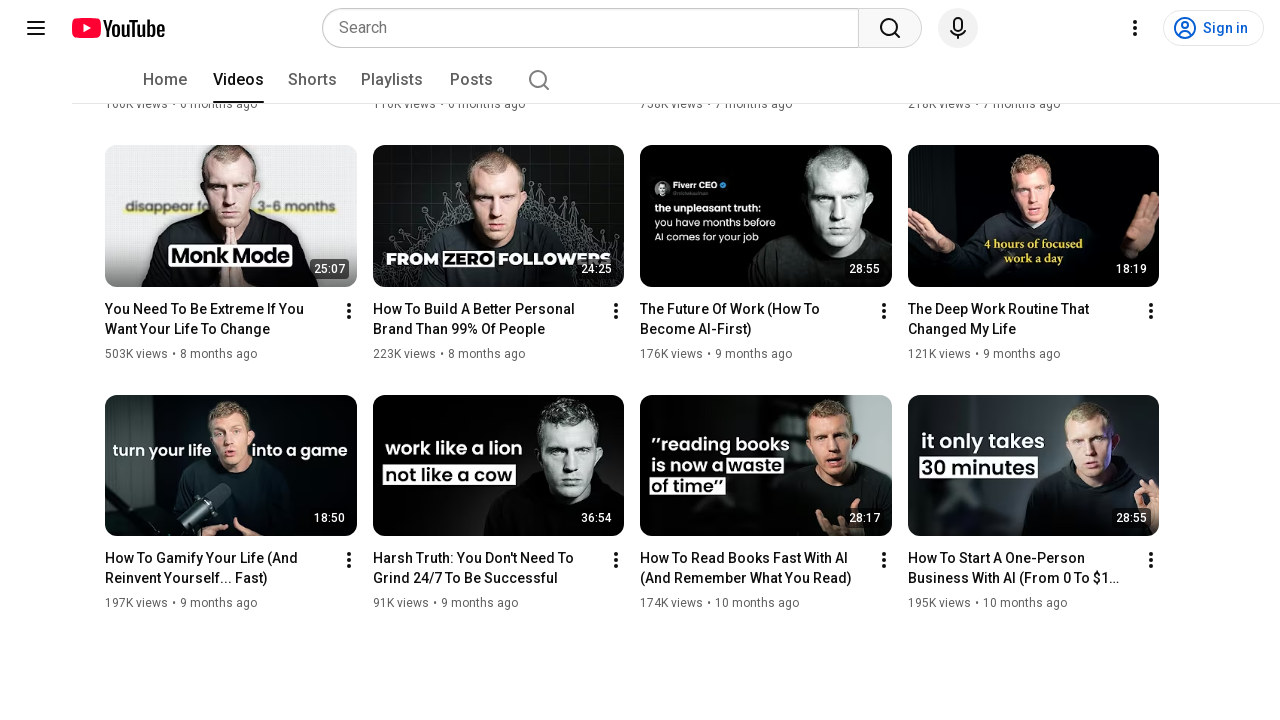

Pressed End key to scroll down (scroll 2/10)
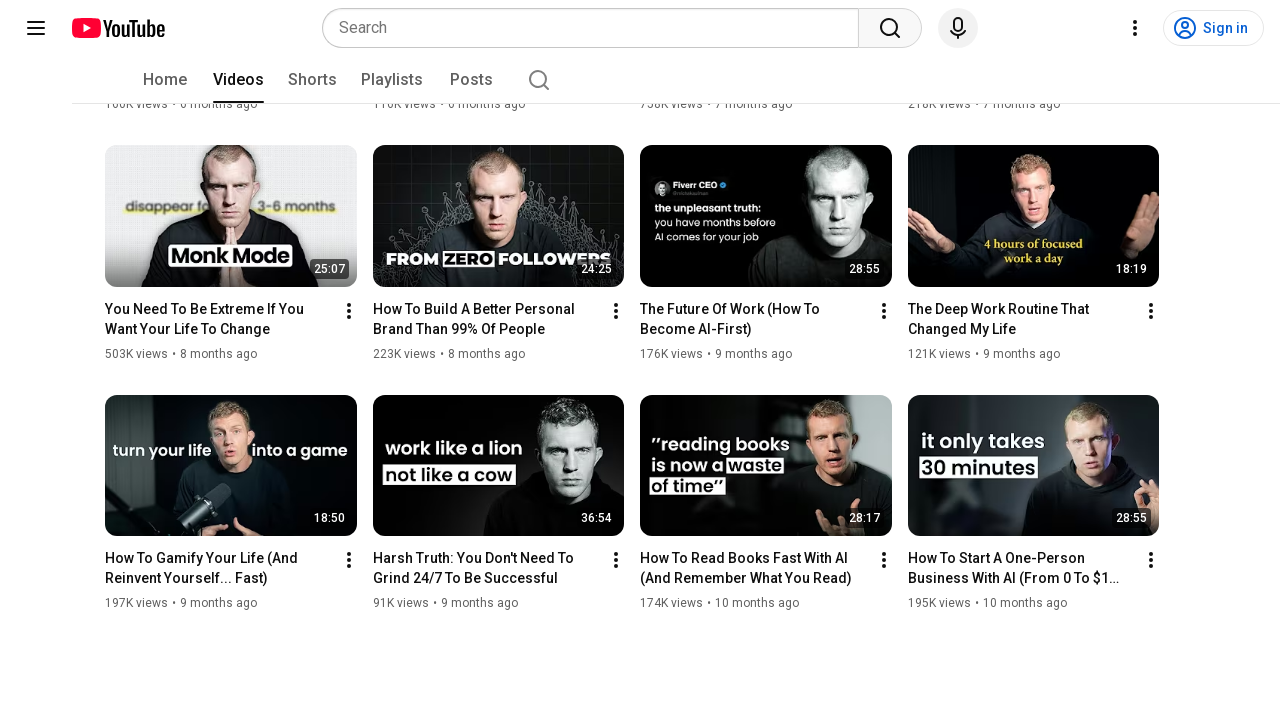

Waited 2 seconds for videos to load (after scroll 2/10)
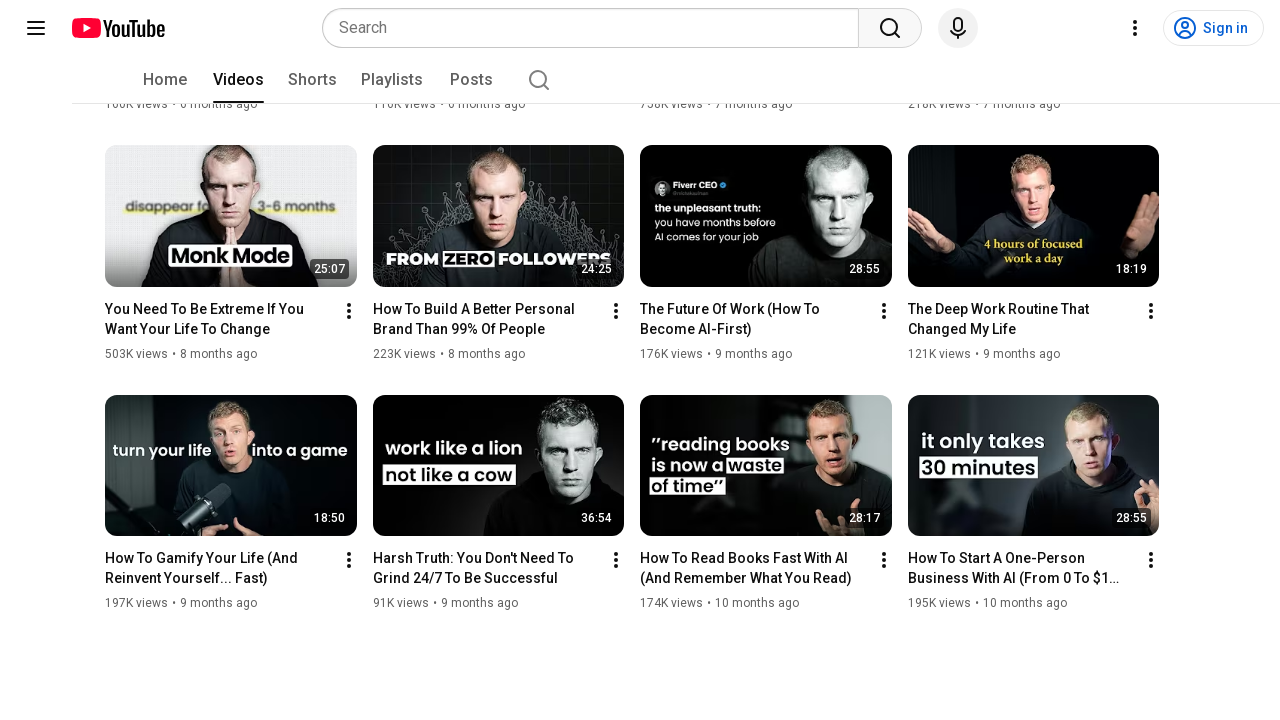

Pressed End key to scroll down (scroll 3/10)
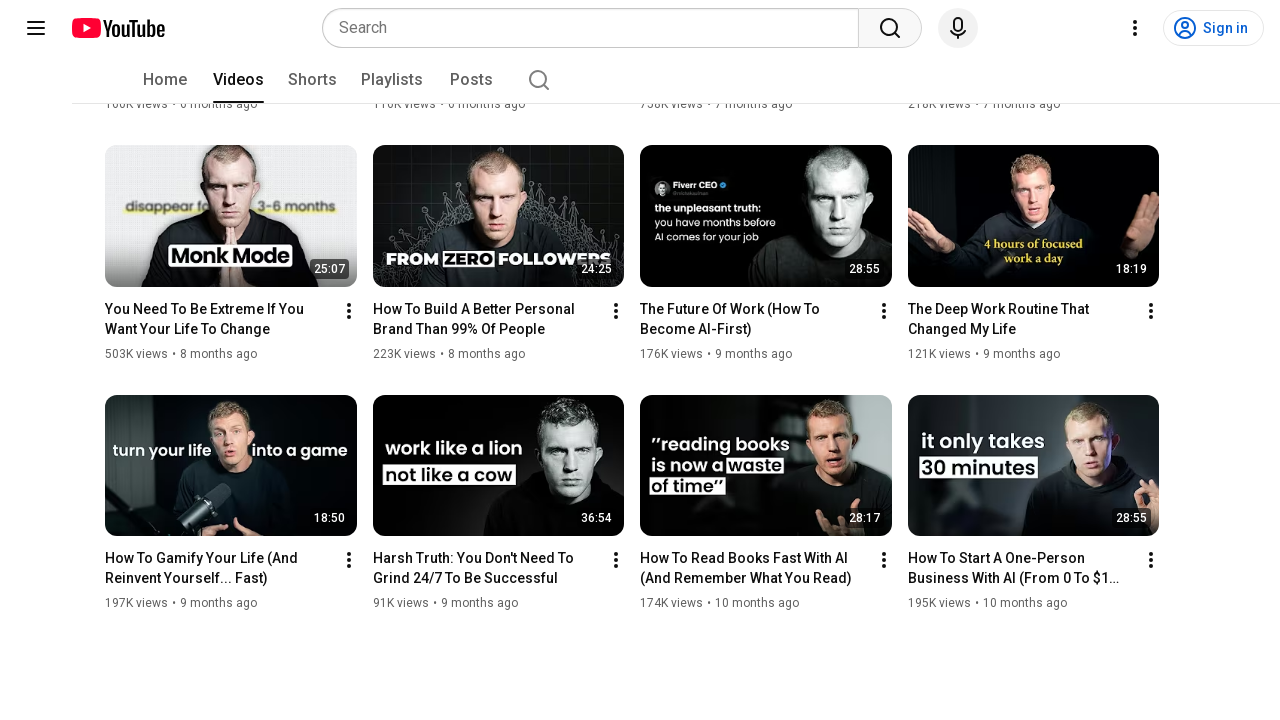

Waited 2 seconds for videos to load (after scroll 3/10)
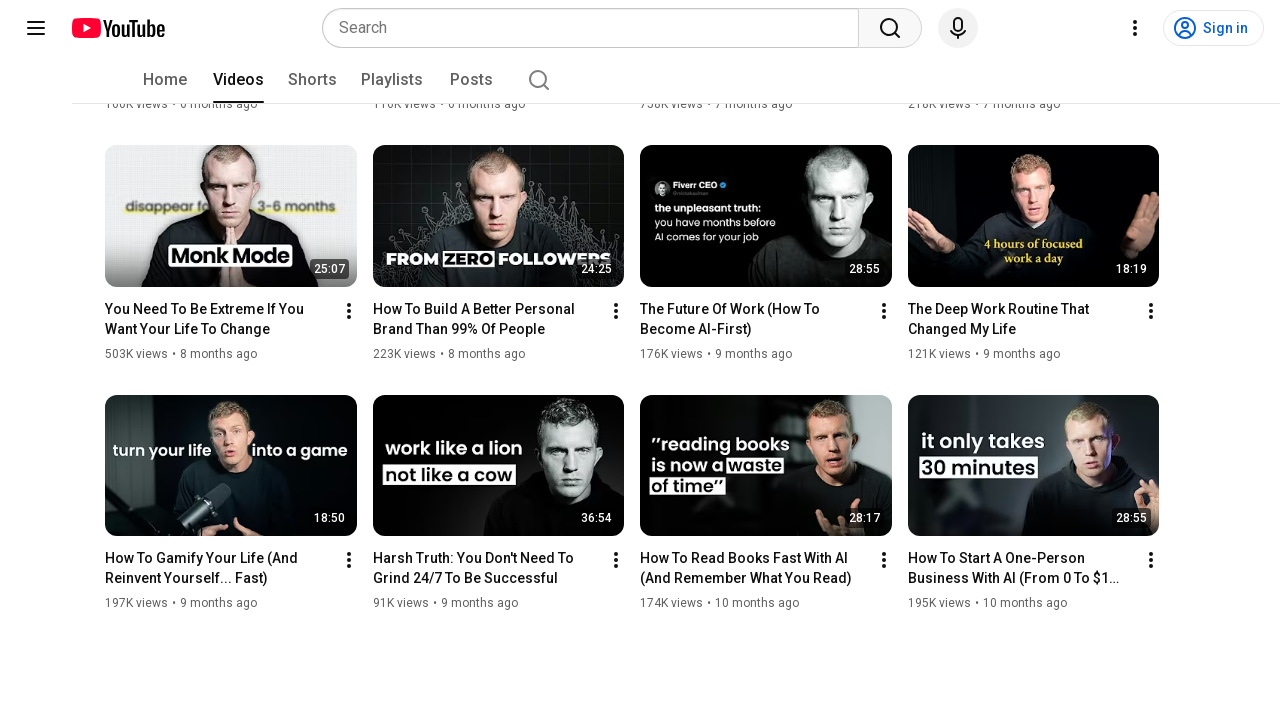

Pressed End key to scroll down (scroll 4/10)
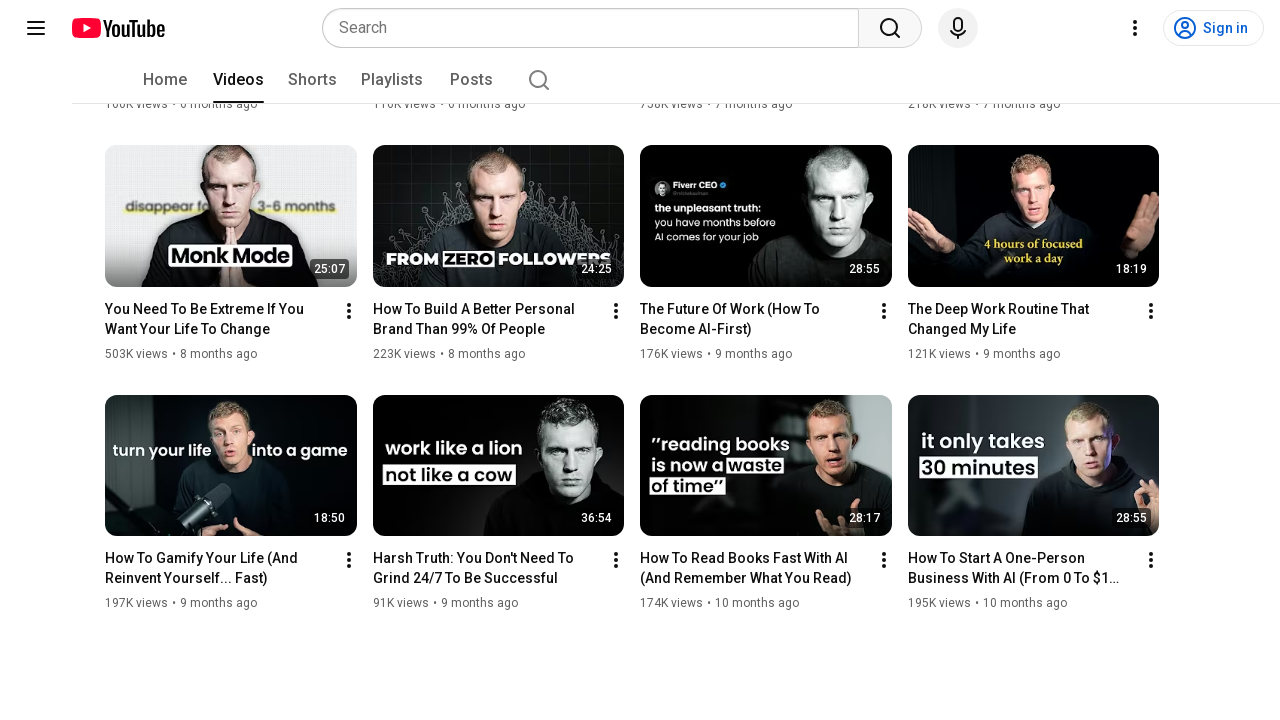

Waited 2 seconds for videos to load (after scroll 4/10)
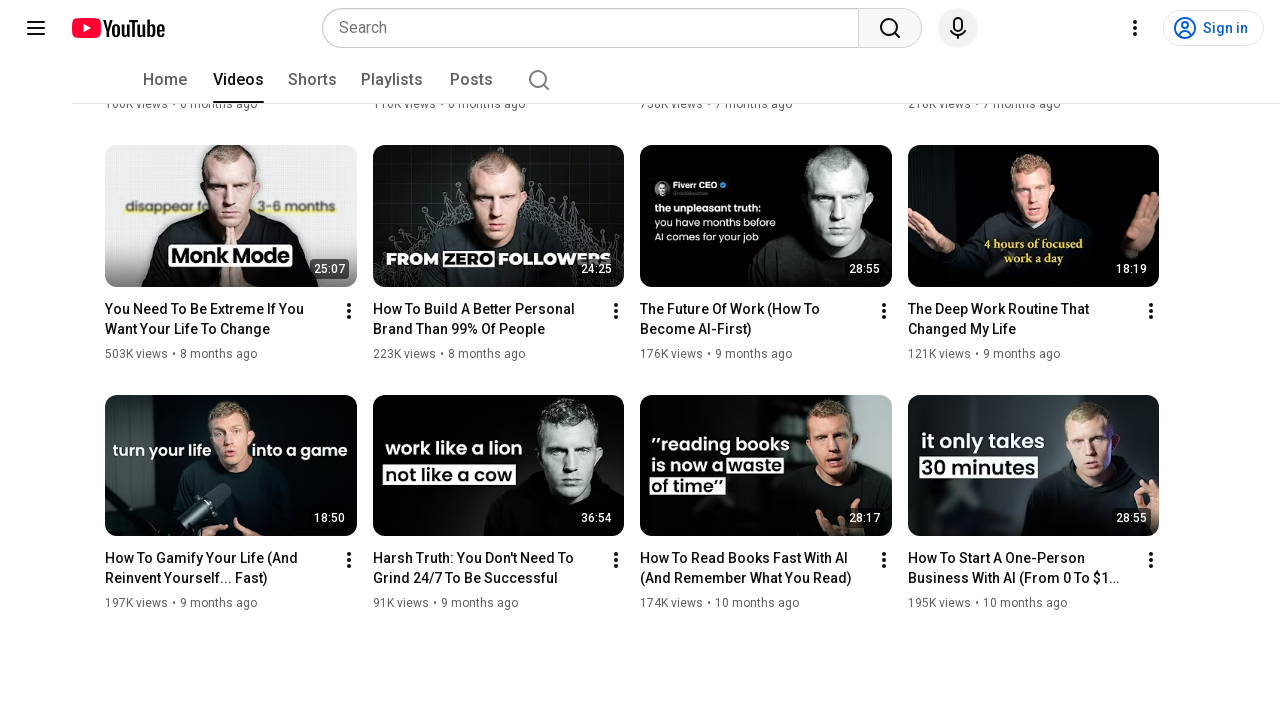

Pressed End key to scroll down (scroll 5/10)
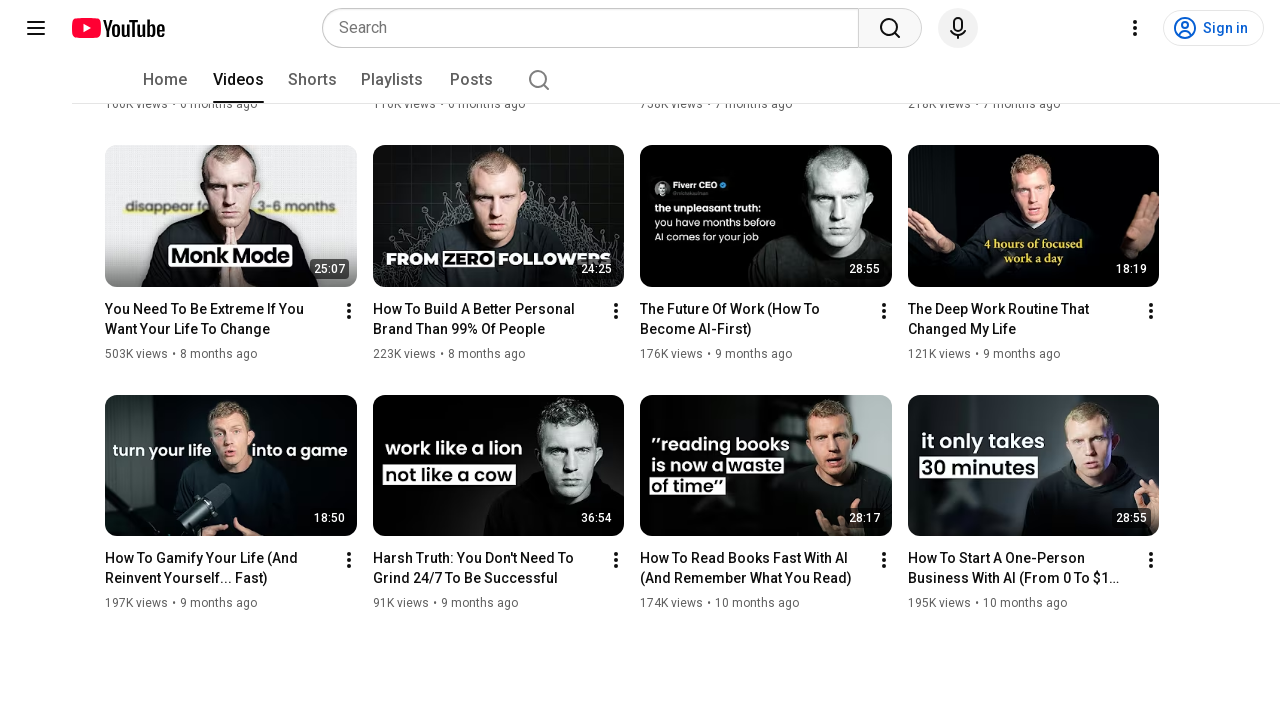

Waited 2 seconds for videos to load (after scroll 5/10)
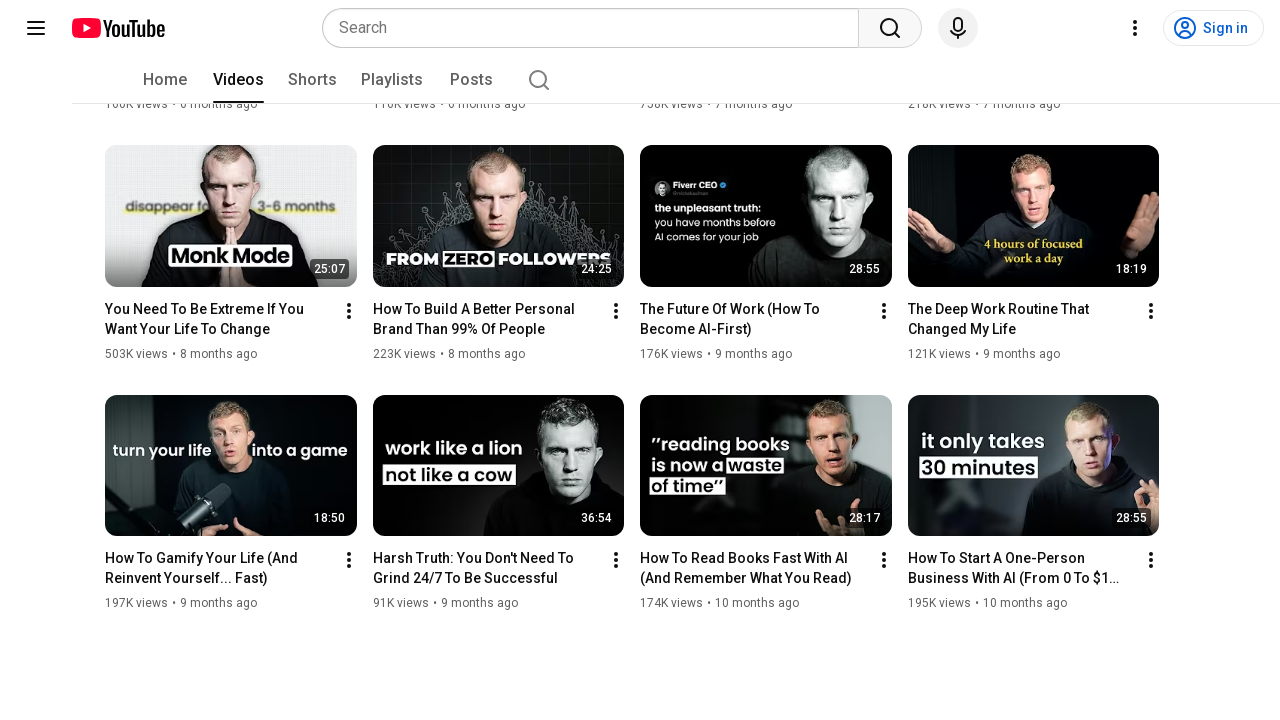

Pressed End key to scroll down (scroll 6/10)
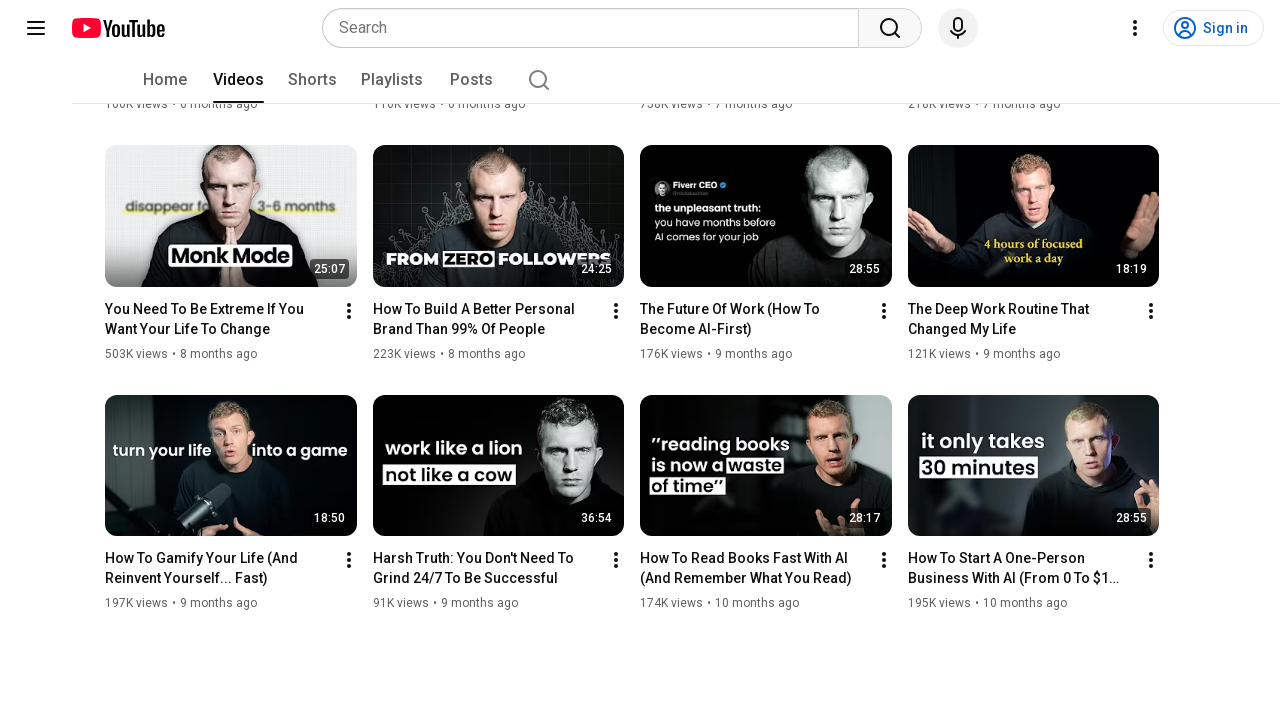

Waited 2 seconds for videos to load (after scroll 6/10)
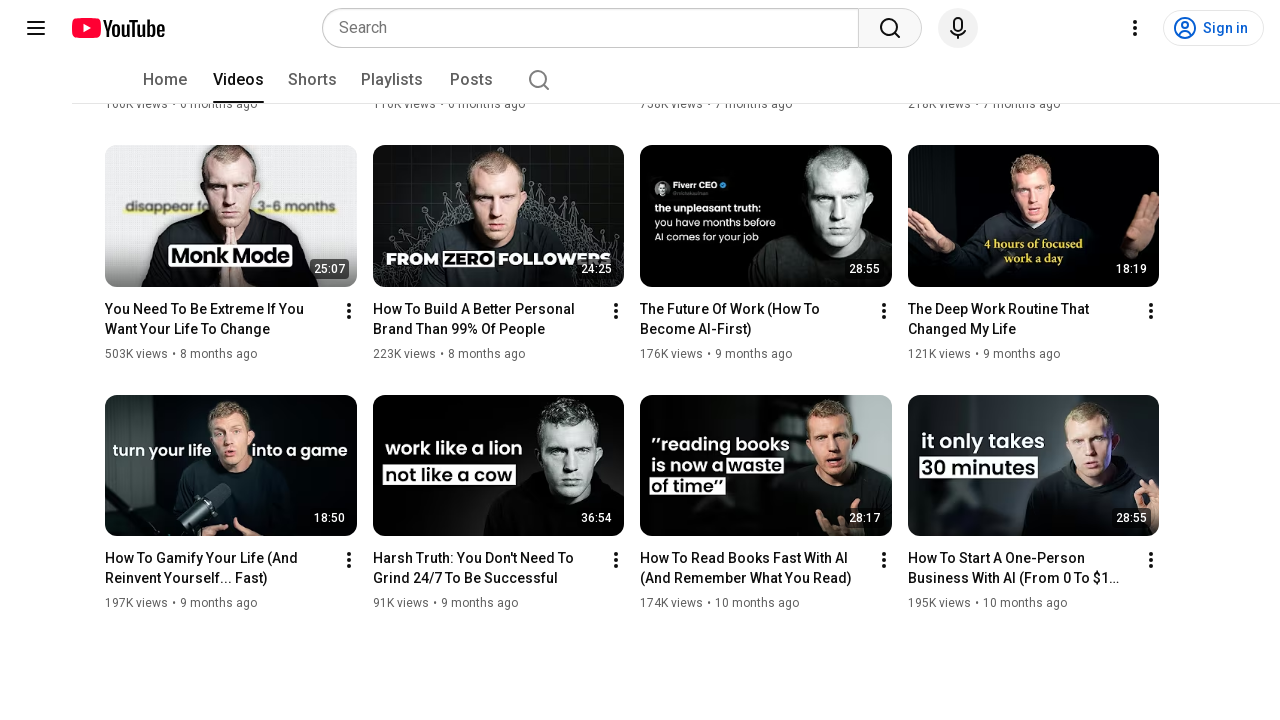

Pressed End key to scroll down (scroll 7/10)
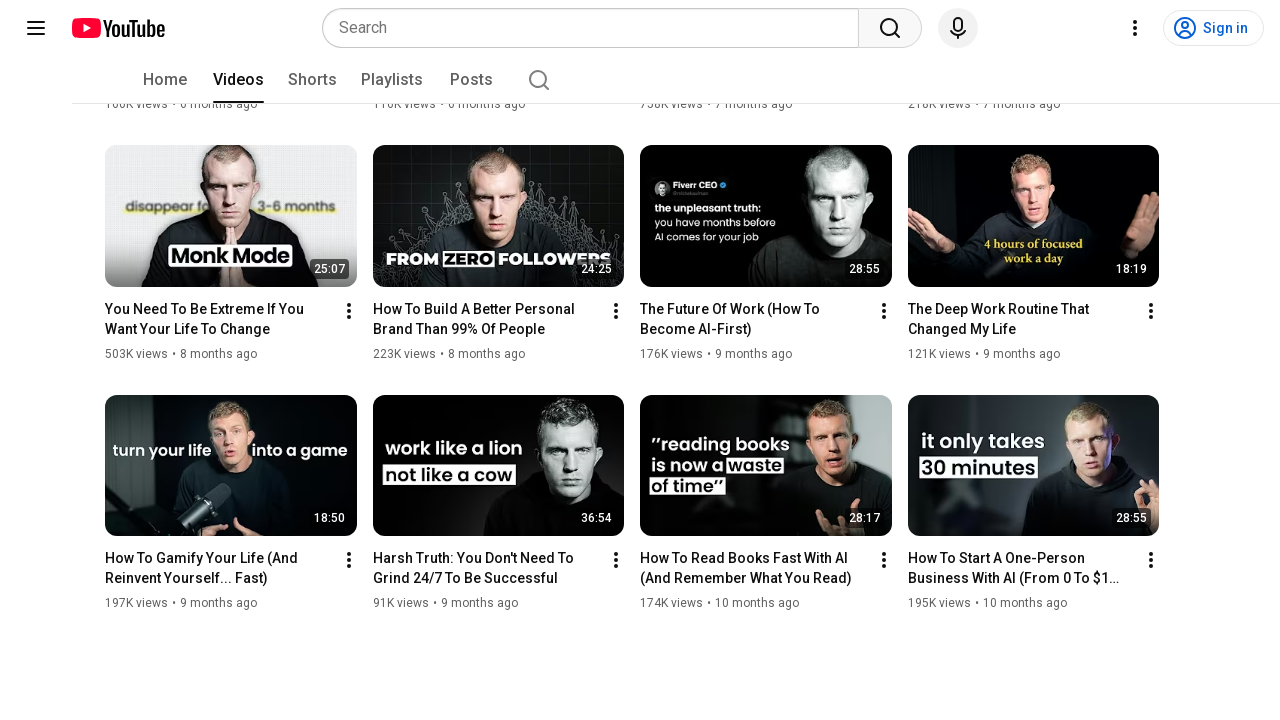

Waited 2 seconds for videos to load (after scroll 7/10)
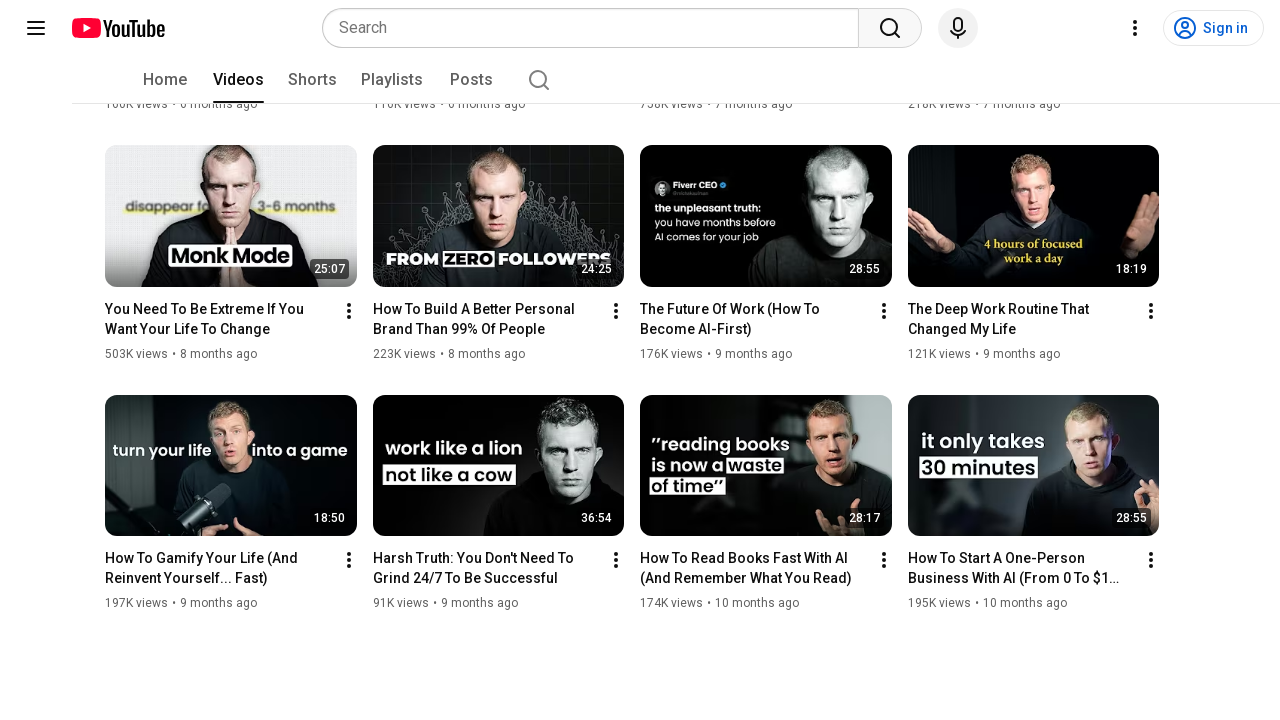

Pressed End key to scroll down (scroll 8/10)
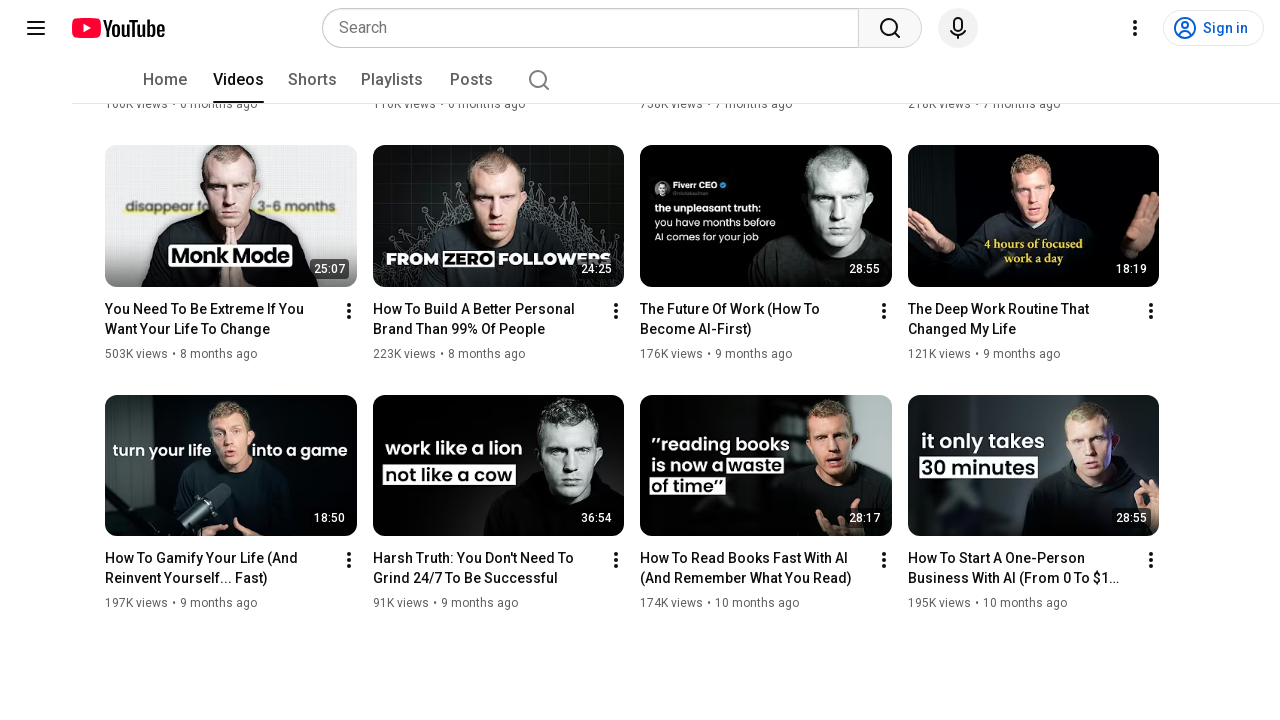

Waited 2 seconds for videos to load (after scroll 8/10)
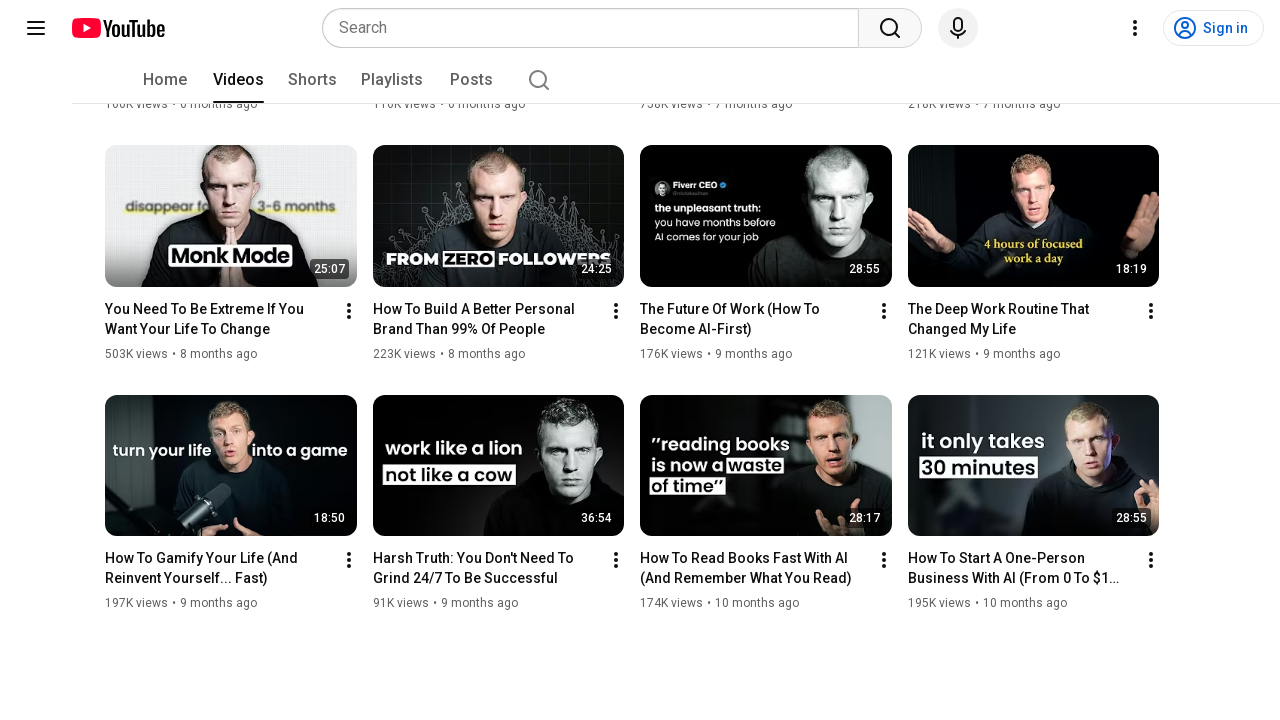

Pressed End key to scroll down (scroll 9/10)
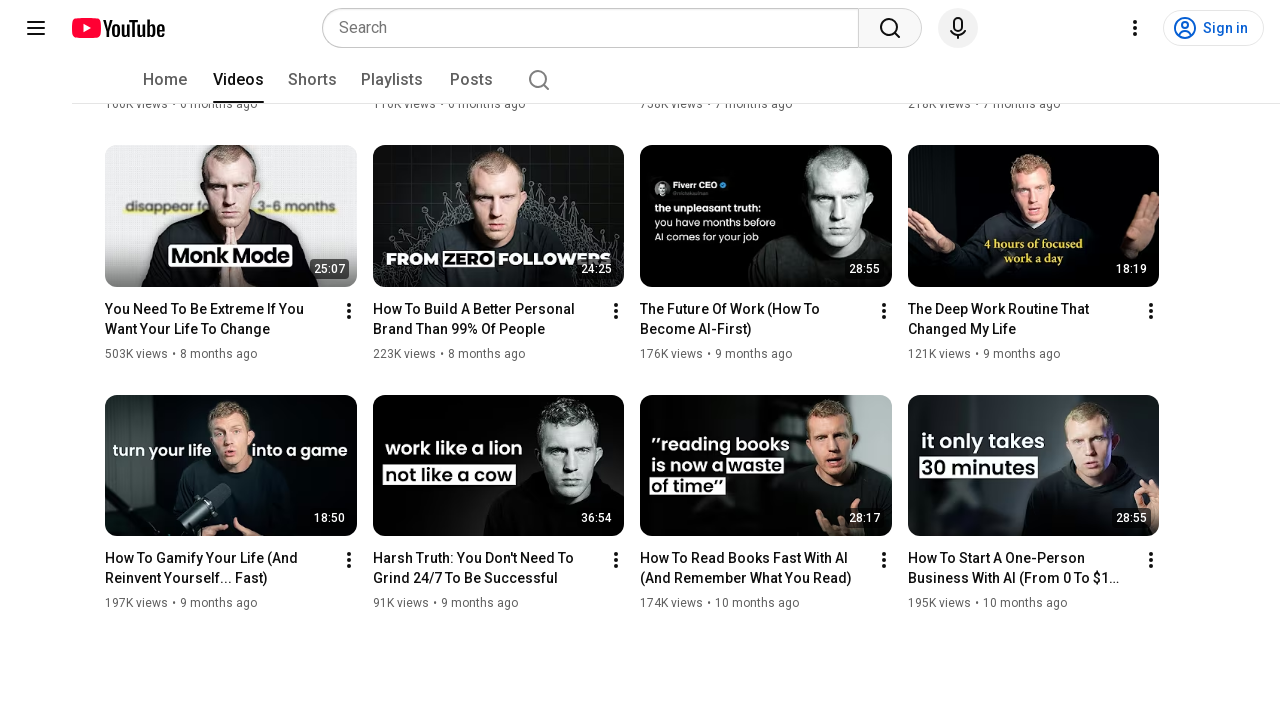

Waited 2 seconds for videos to load (after scroll 9/10)
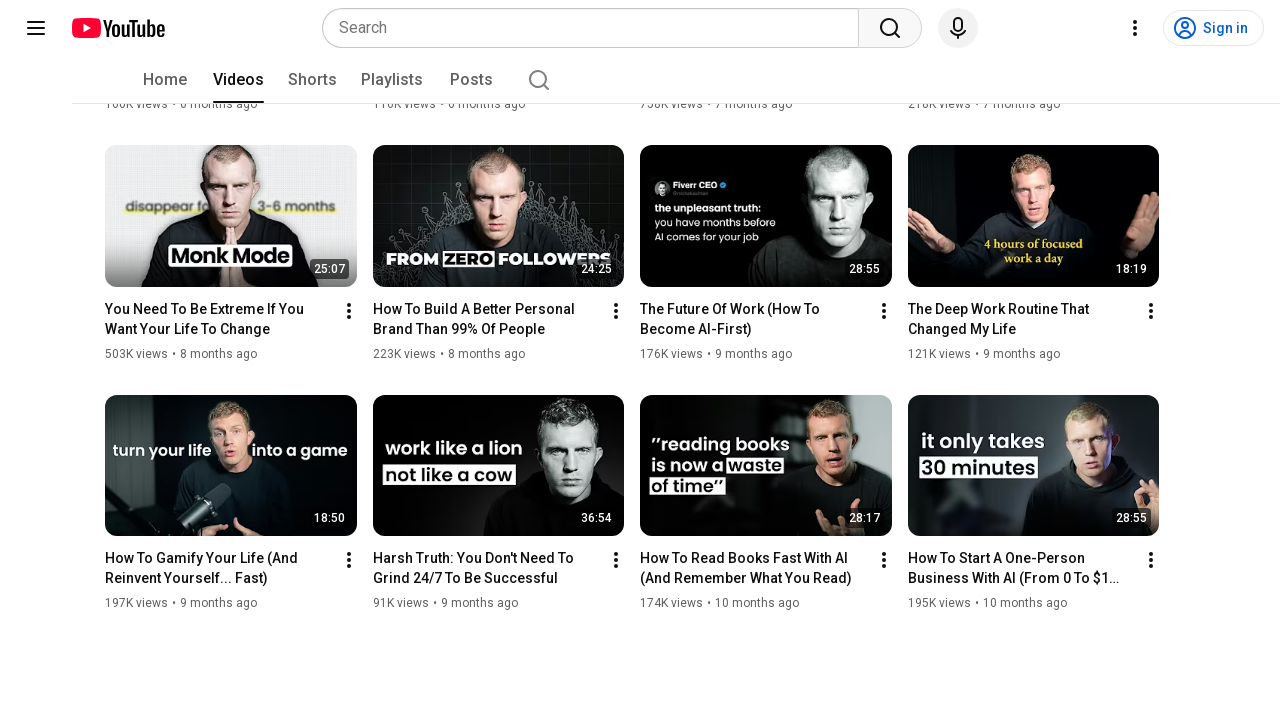

Pressed End key to scroll down (scroll 10/10)
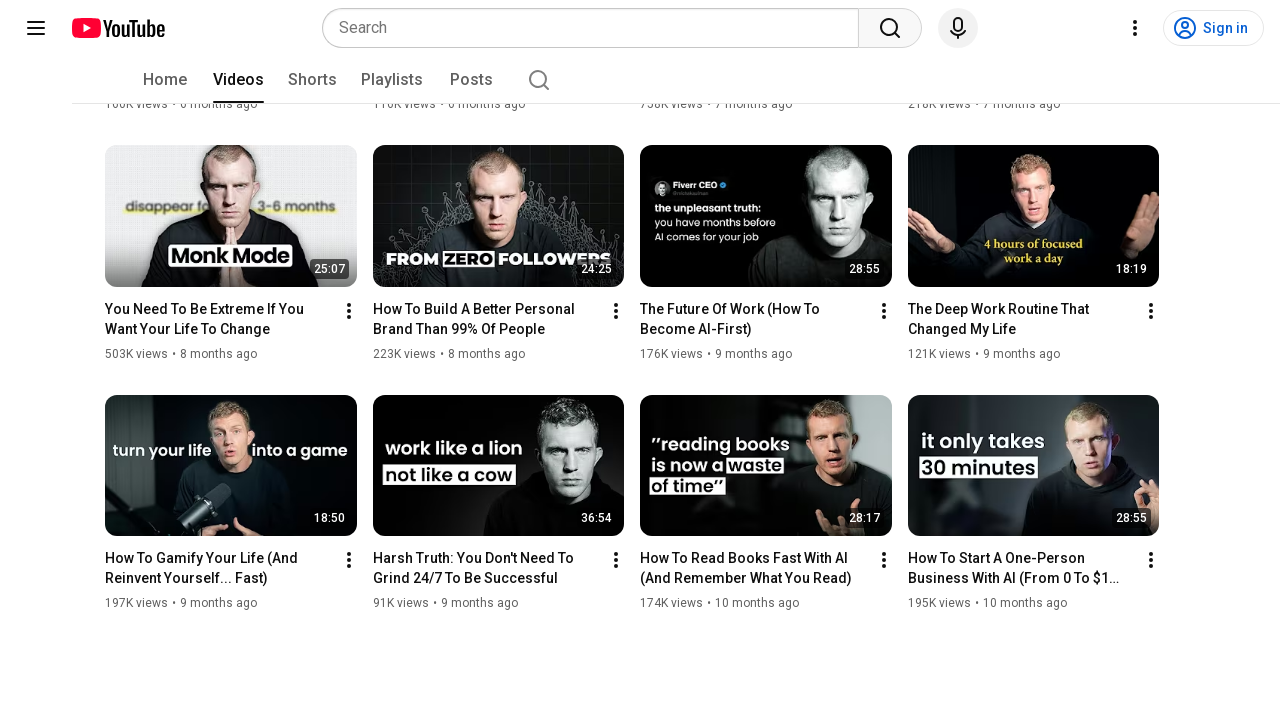

Waited 2 seconds for videos to load (after scroll 10/10)
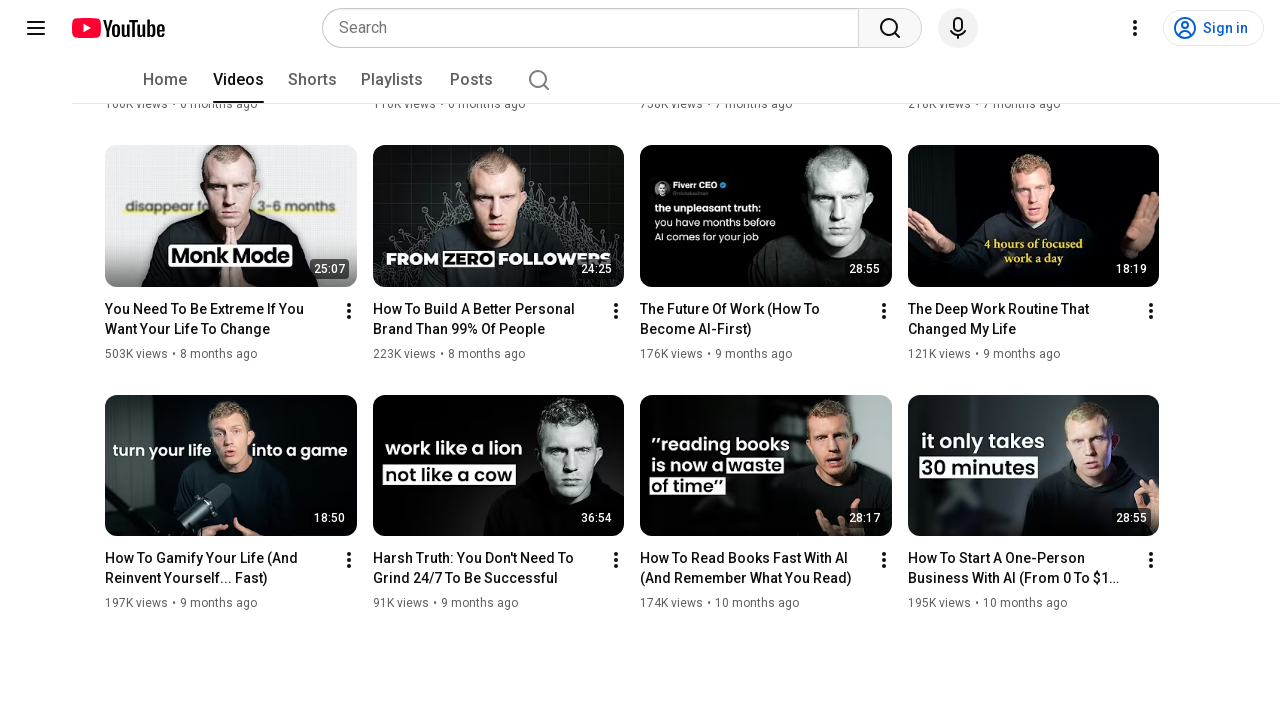

Verified video titles are present on the page
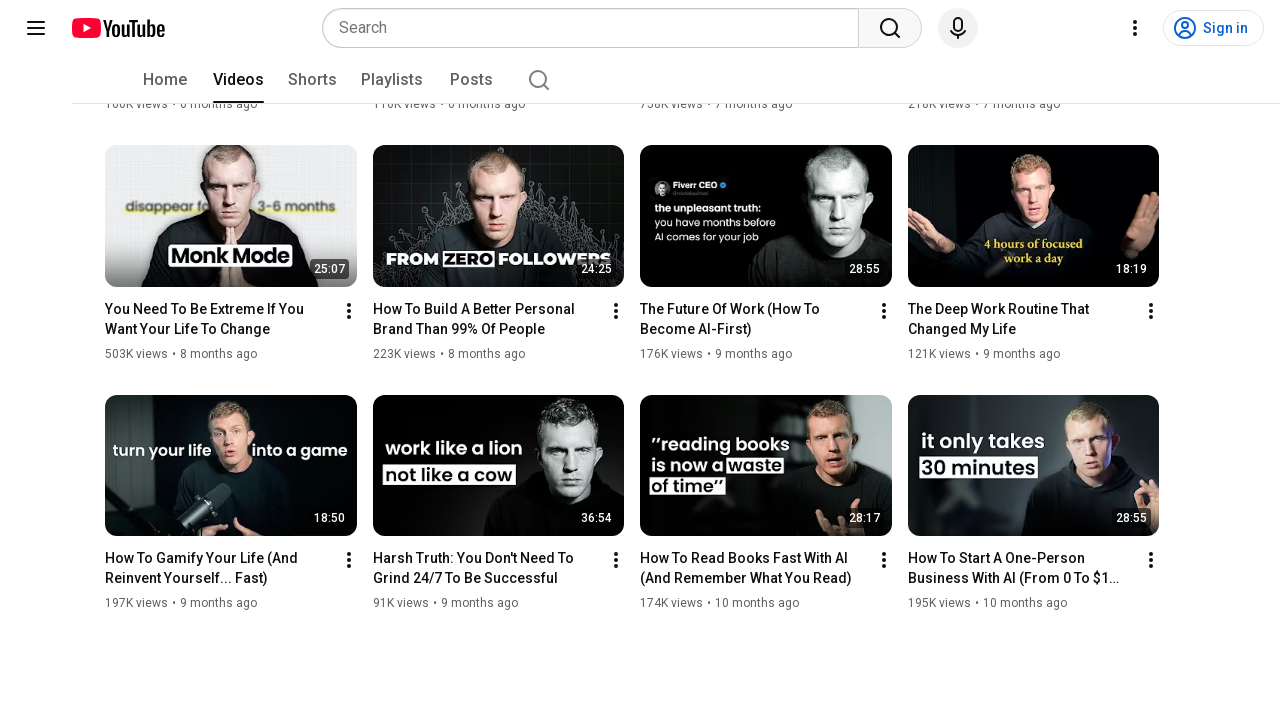

Verified video metadata (views, dates) is present on the page
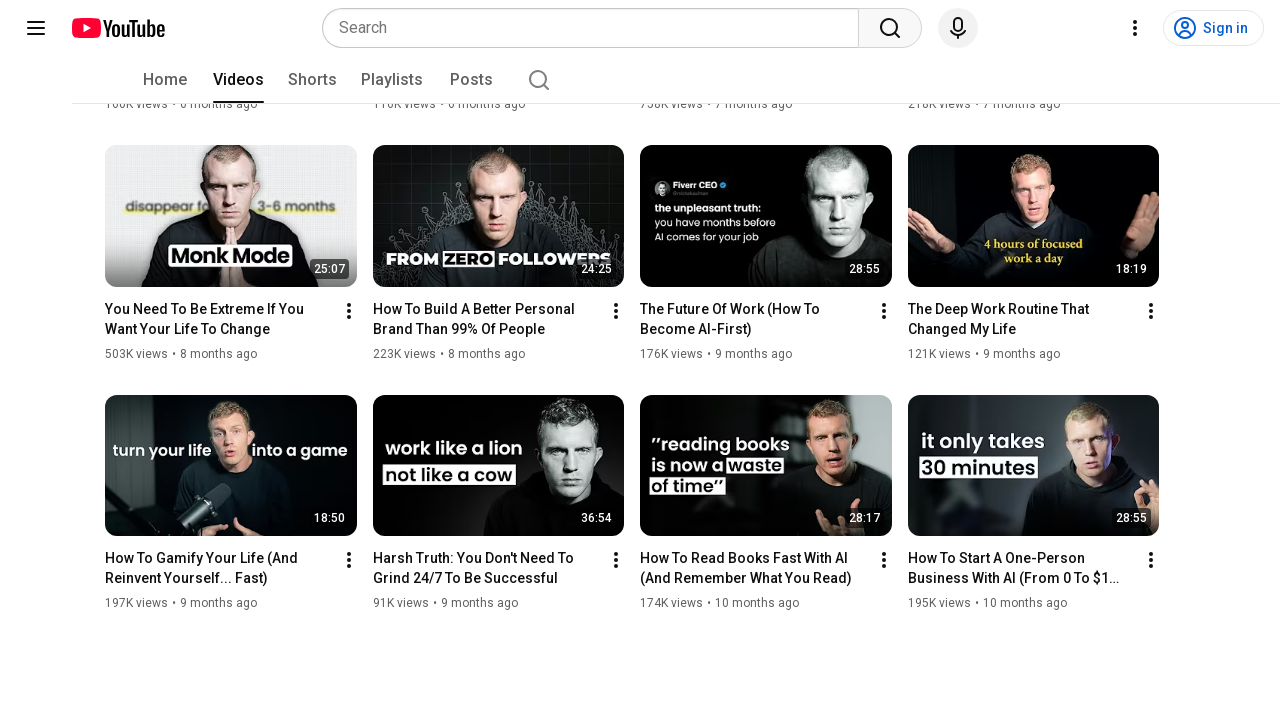

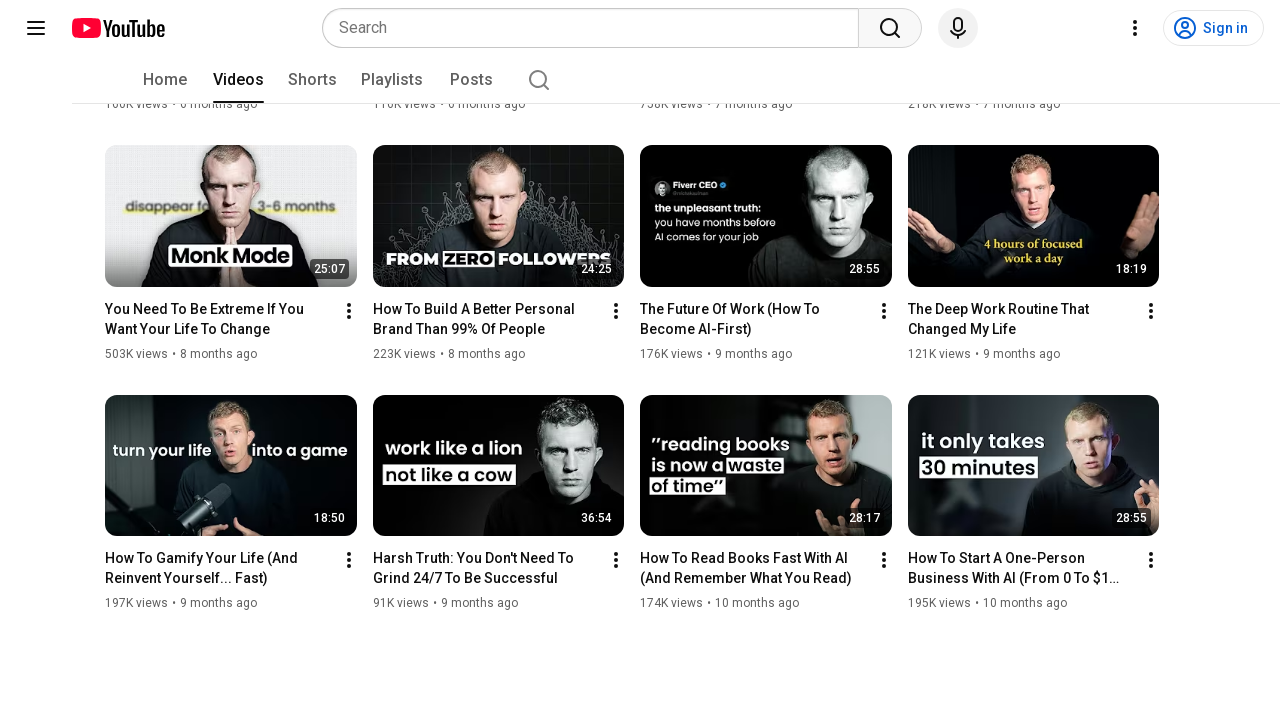